Tests checkbox and toggle switch interactions by navigating through a menu and toggling various checkbox controls

Starting URL: https://www.leafground.com/dashboard.xhtml

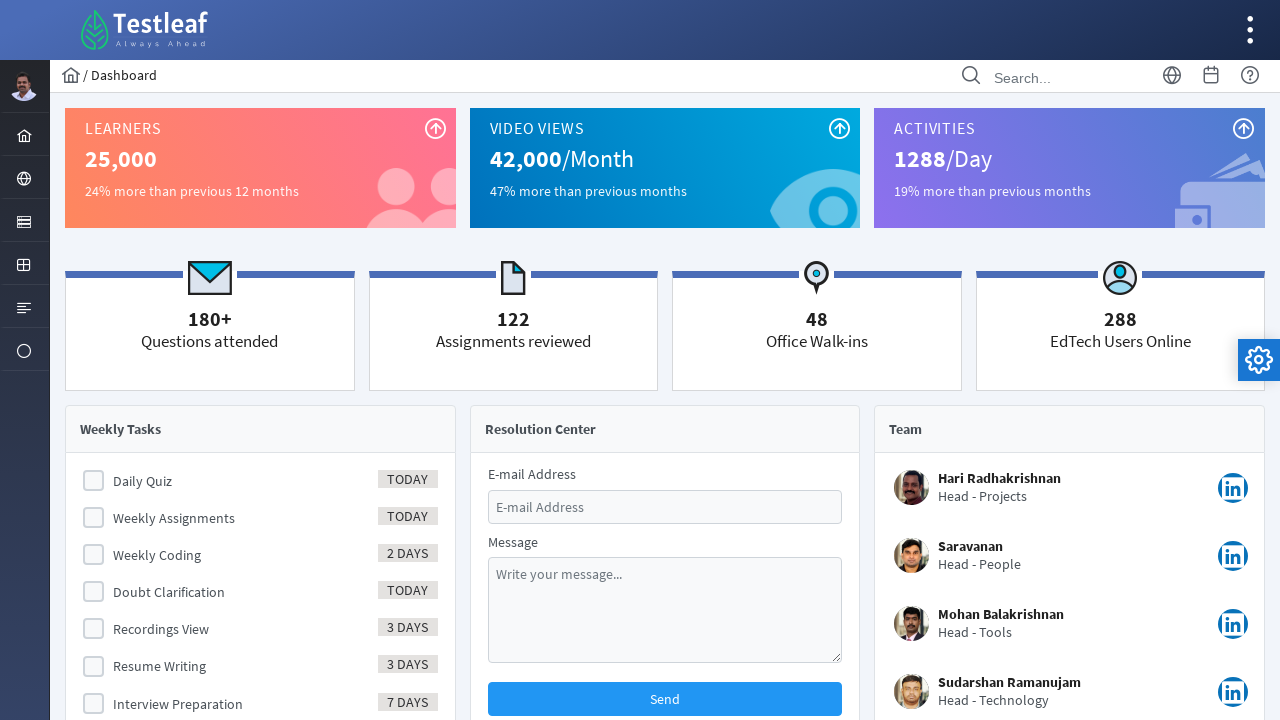

Clicked menu button to open navigation at (24, 220) on #menuform\:j_idt40
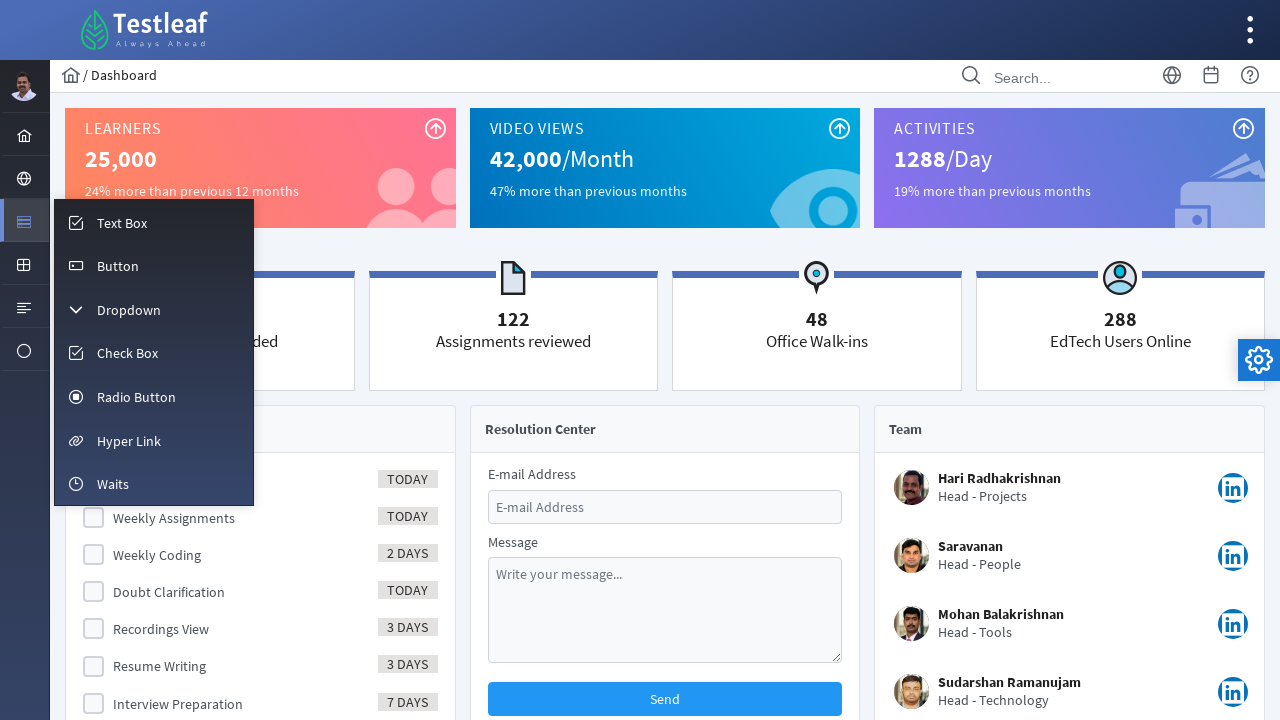

Checkbox menu item became visible
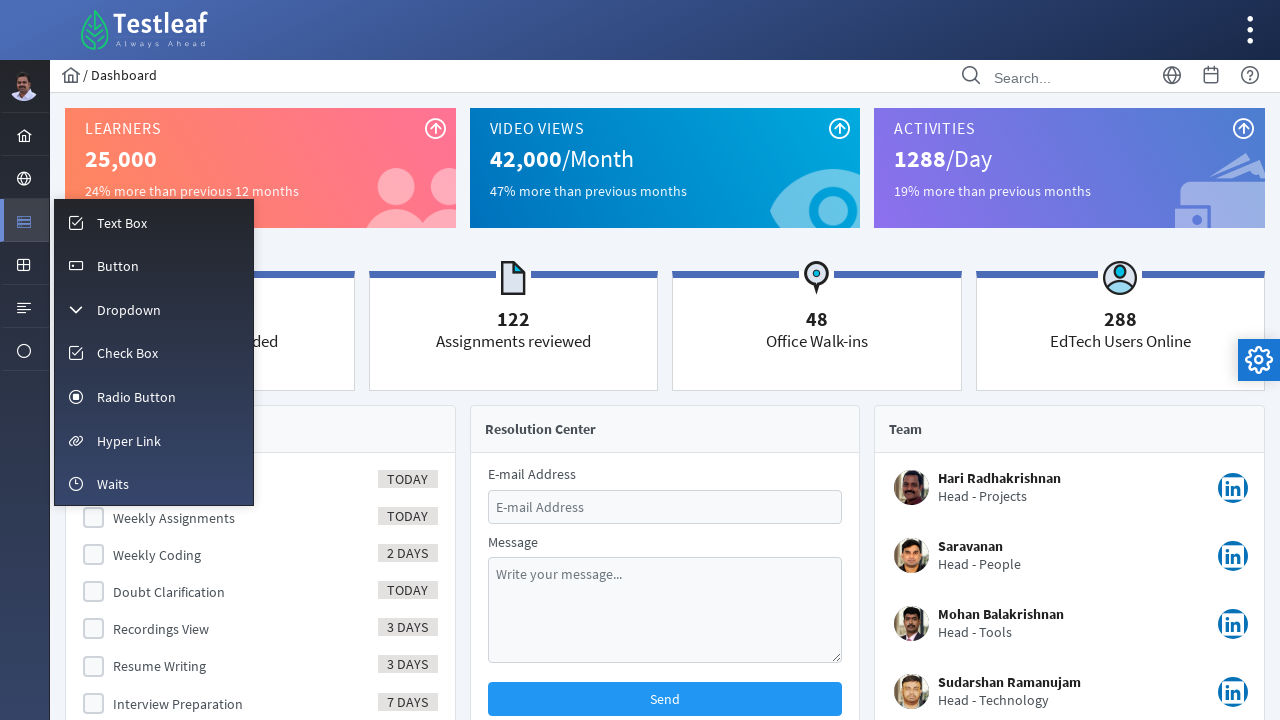

Clicked checkbox menu item to navigate to checkbox test page at (154, 353) on #menuform\:m_checkbox
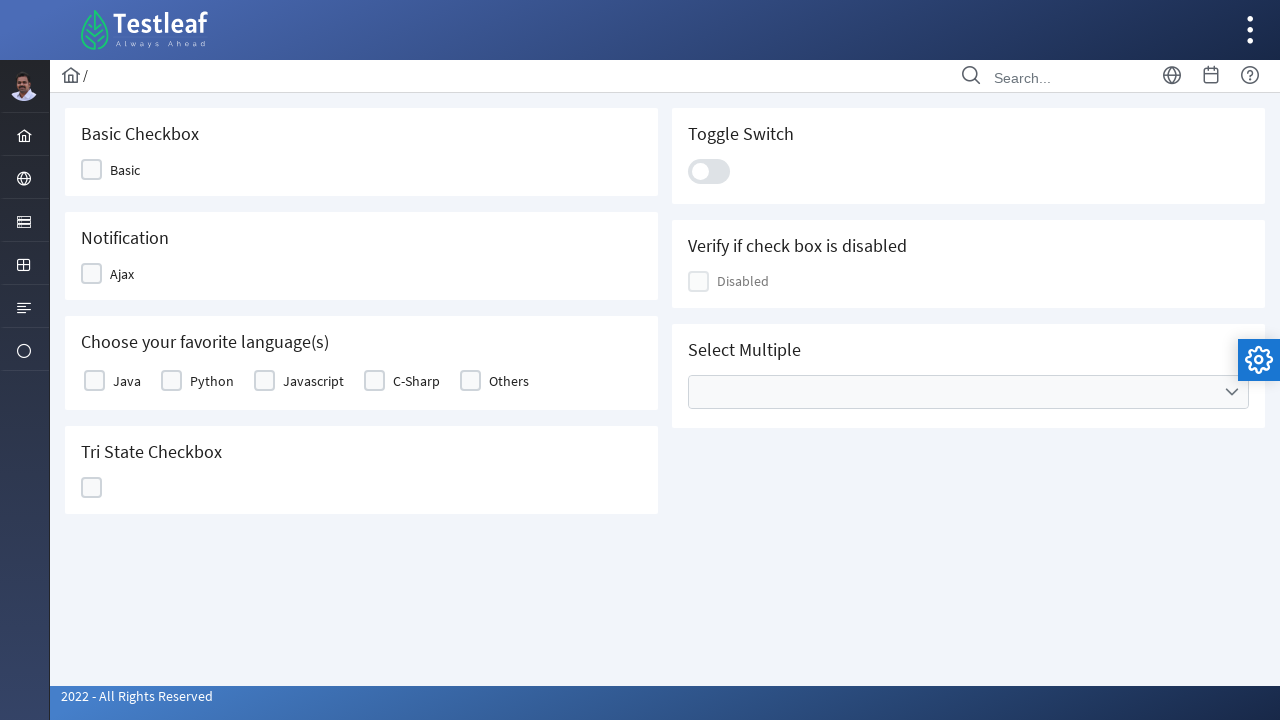

First checkbox control became visible
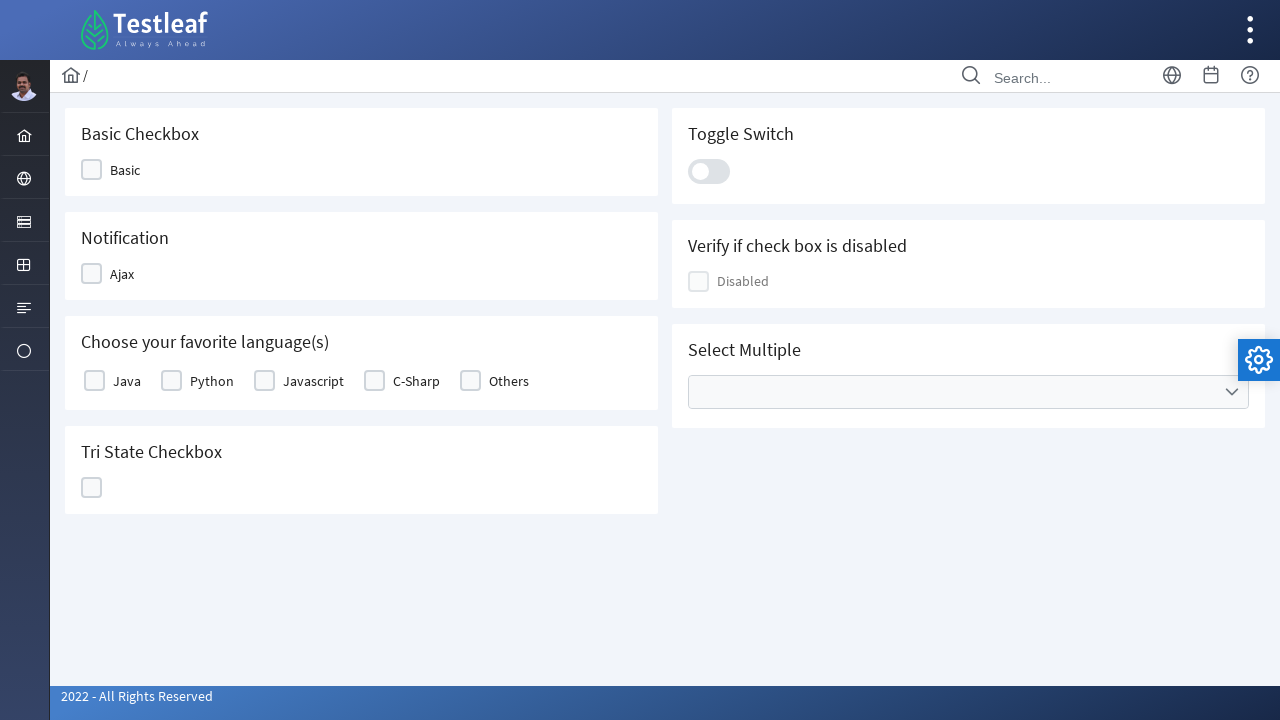

Clicked first checkbox to toggle it at (92, 170) on (//*[@class='col-12']//div[starts-with(@class,'ui-chkbox-box')])[1]
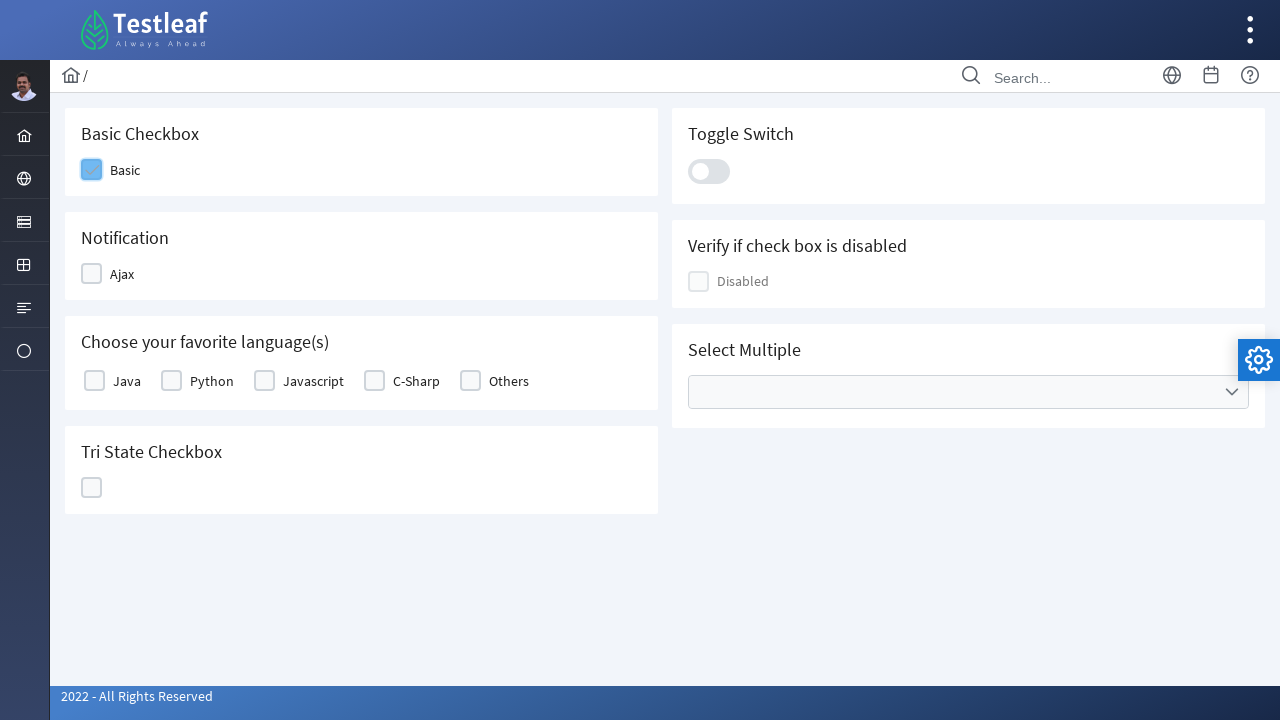

Clicked toggle switch to enable it at (709, 171) on .ui-toggleswitch-slider
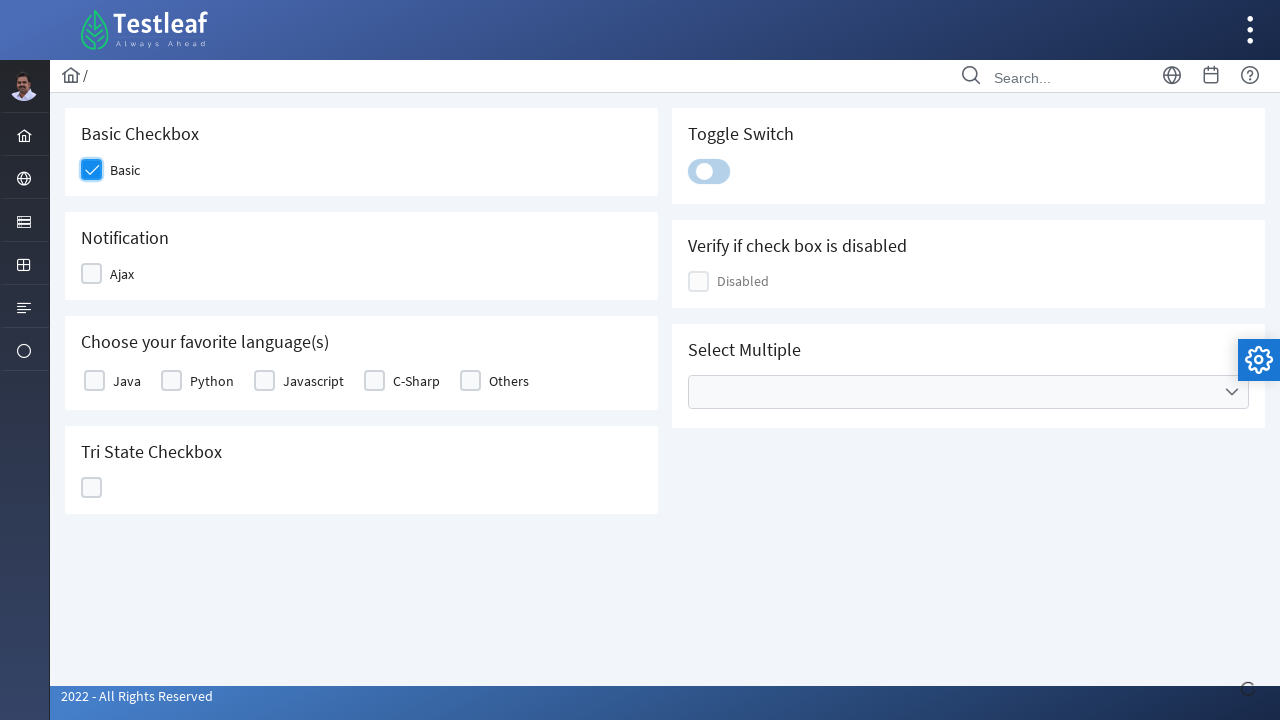

Growl message appeared confirming toggle action
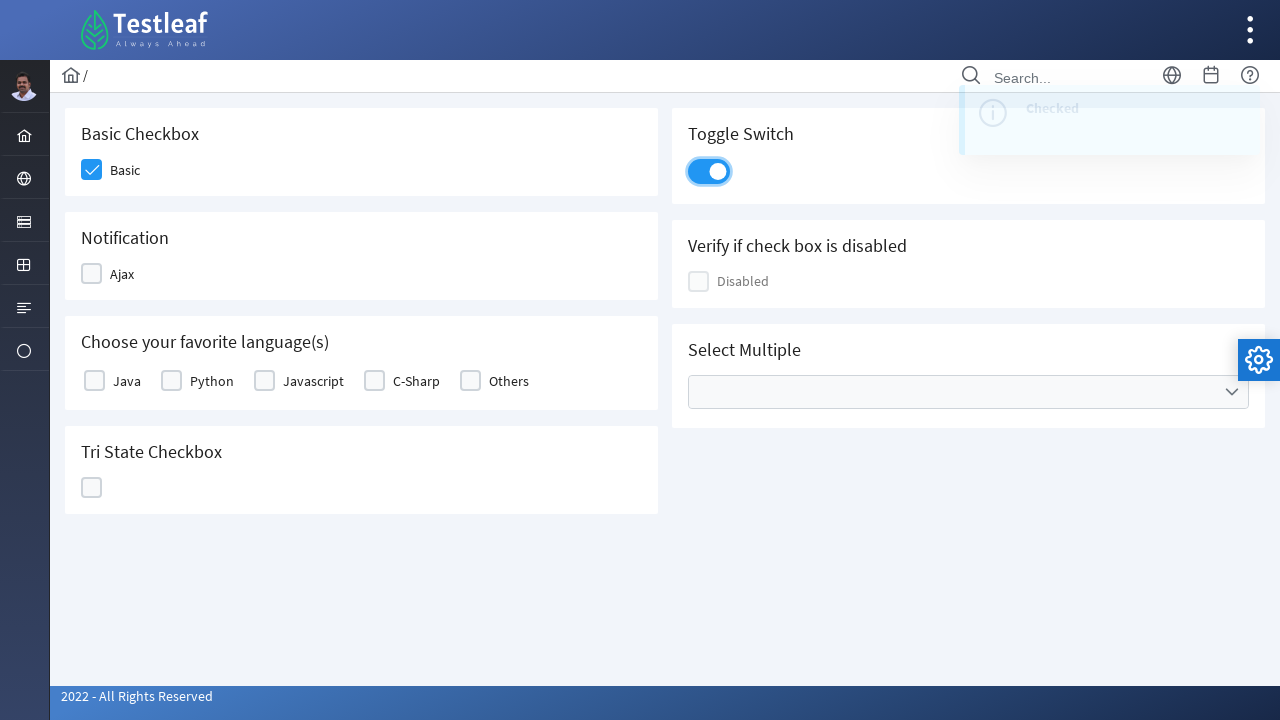

Growl message disappeared
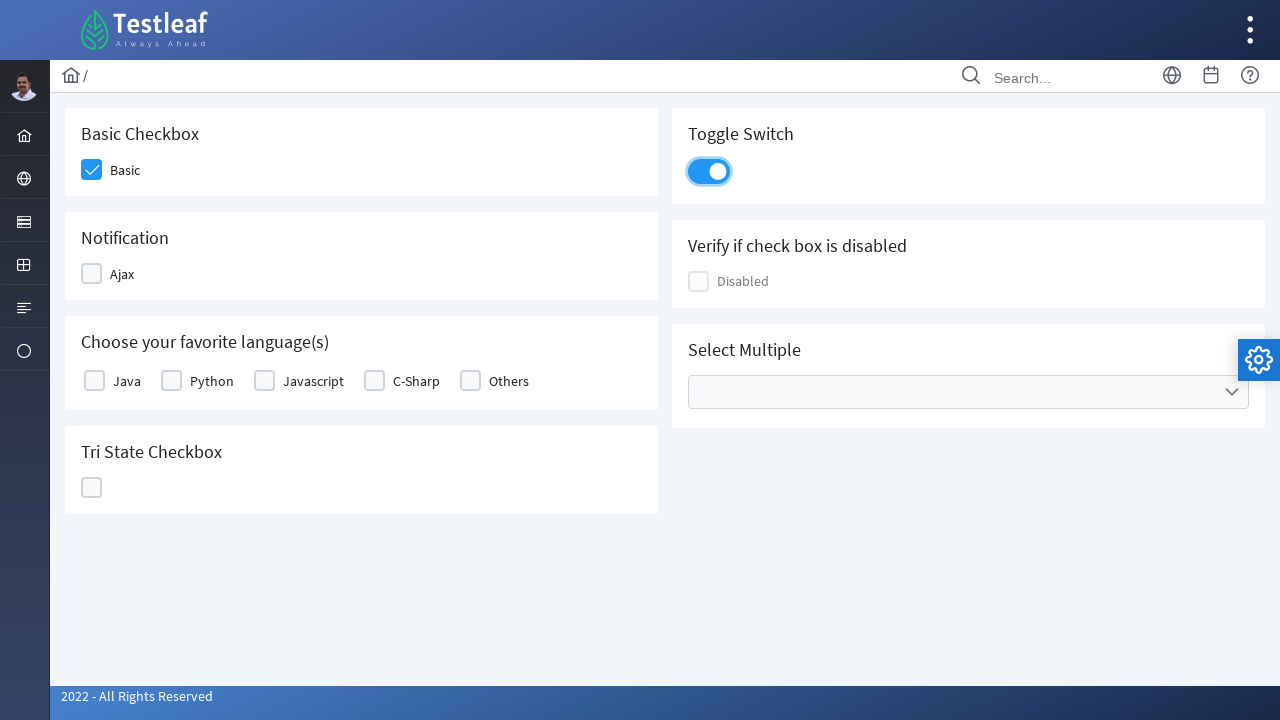

Clicked toggle switch to disable it at (709, 171) on .ui-toggleswitch-slider
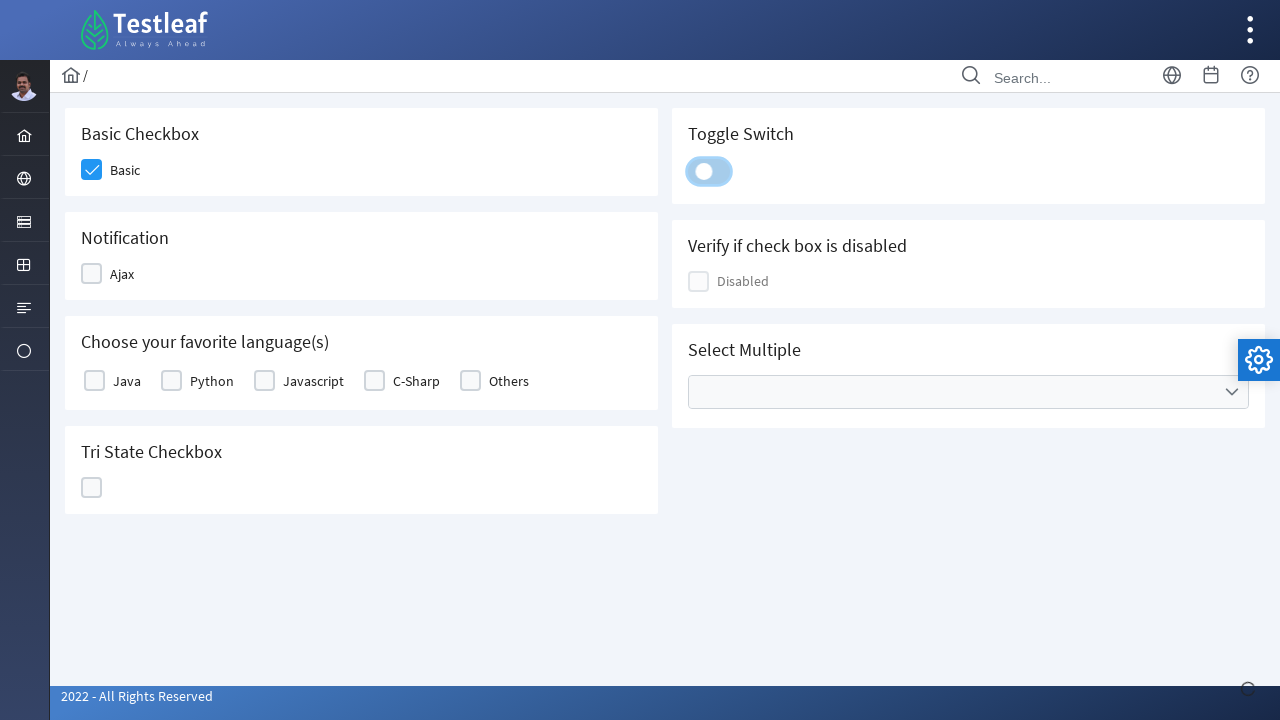

Growl message appeared confirming toggle has been disabled
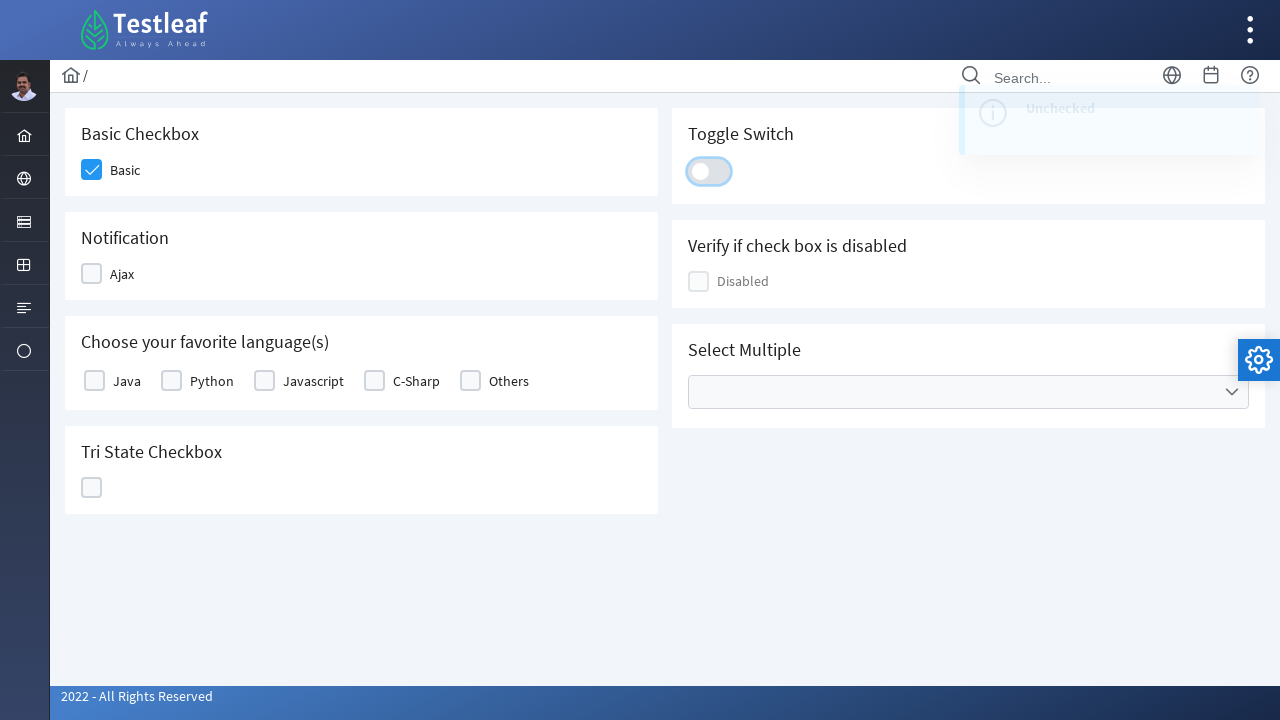

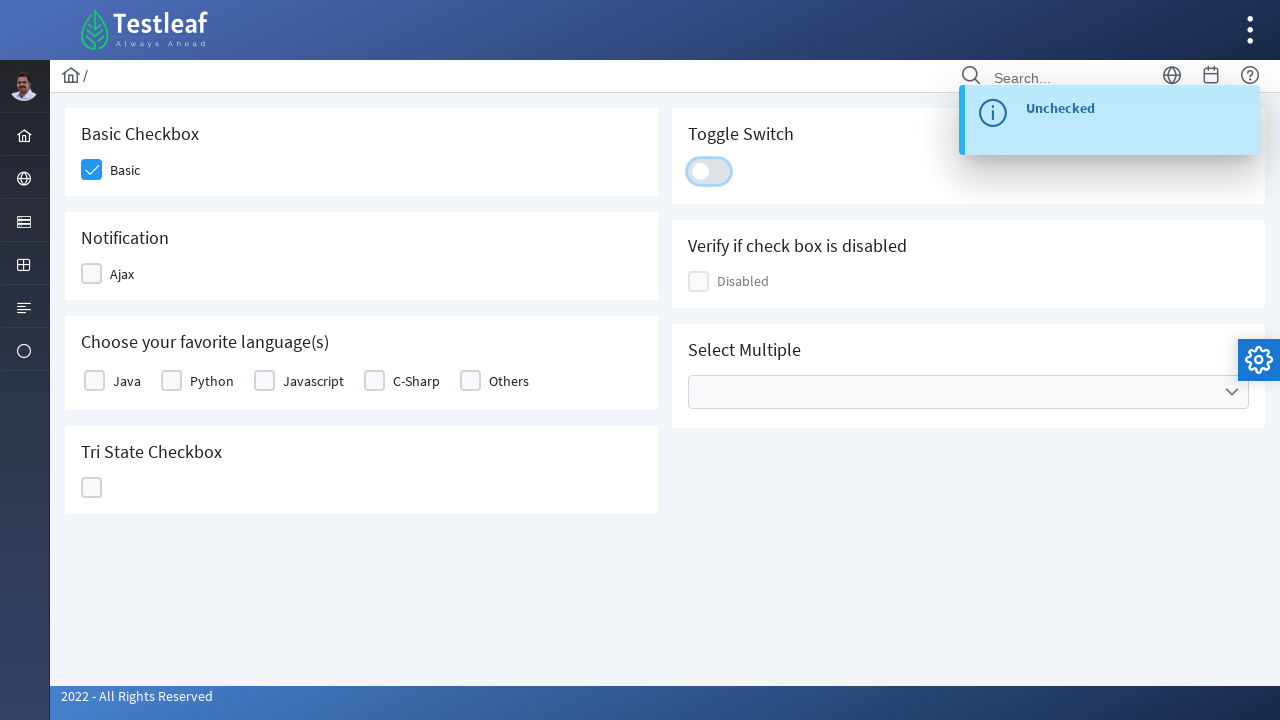